Tests double click functionality by double-clicking a button and verifying the resulting message appears

Starting URL: https://automationfc.github.io/basic-form/index.html

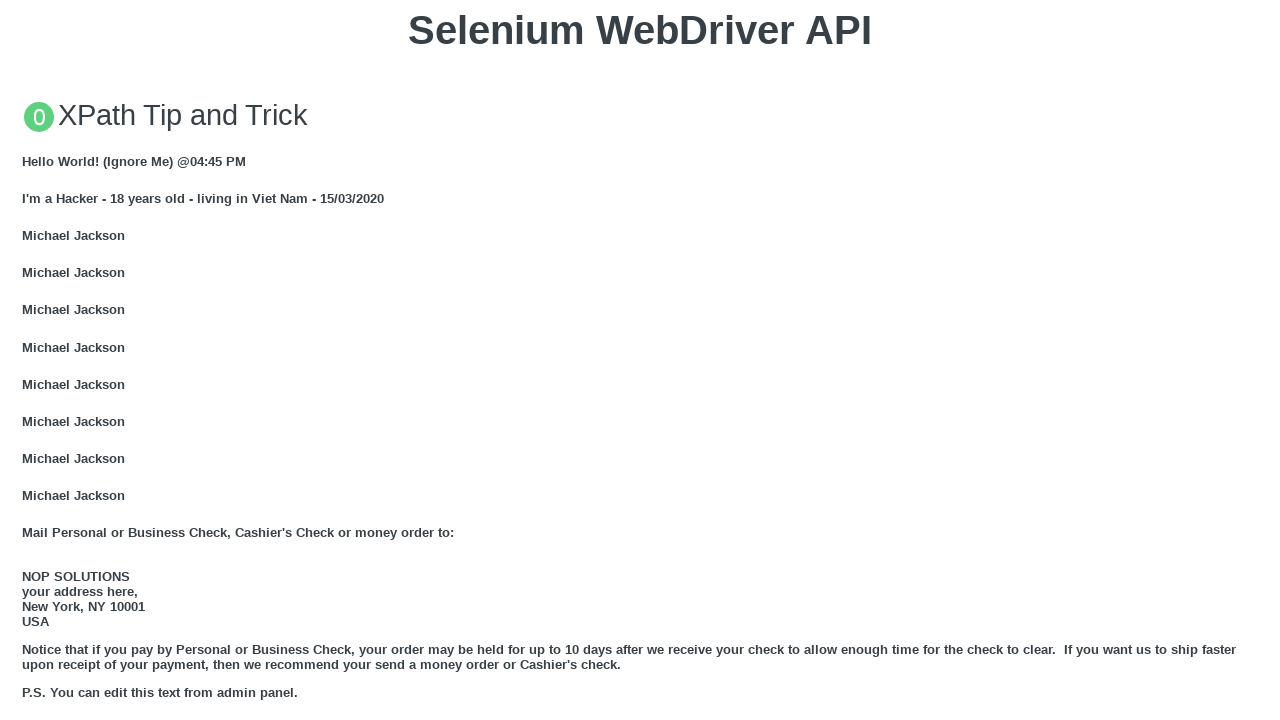

Located the 'Double click me' button
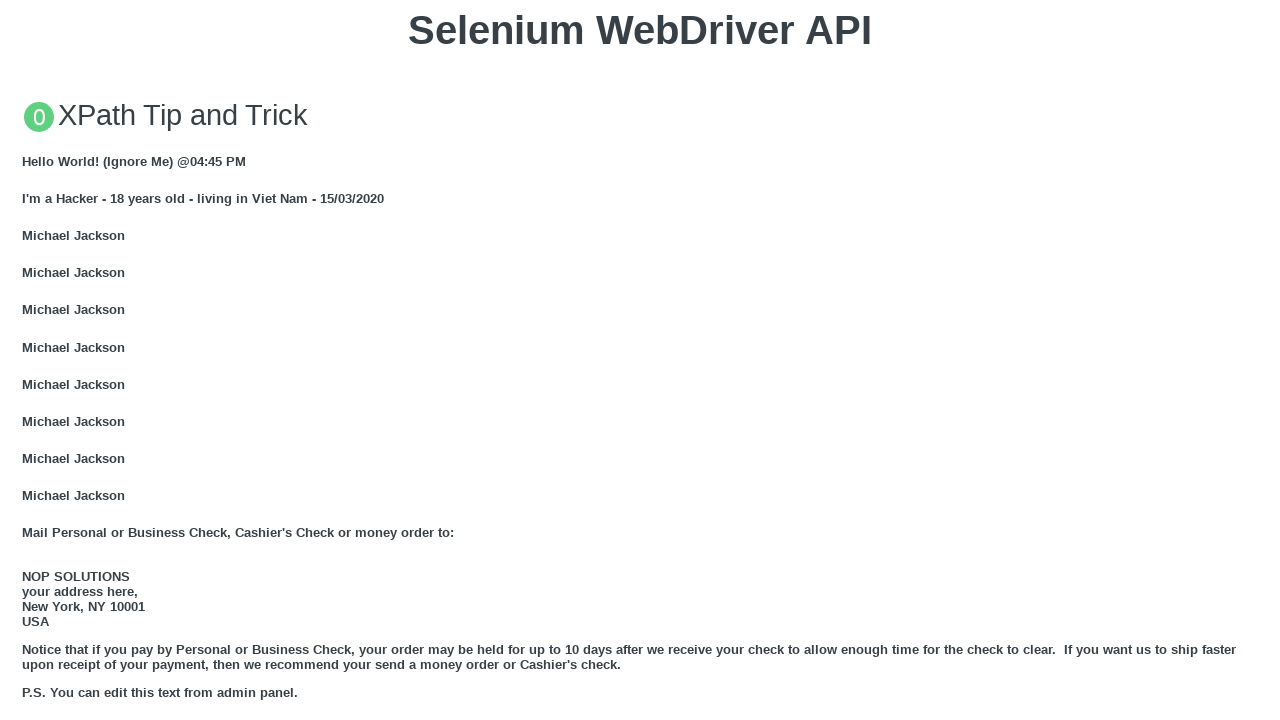

Scrolled the button into view
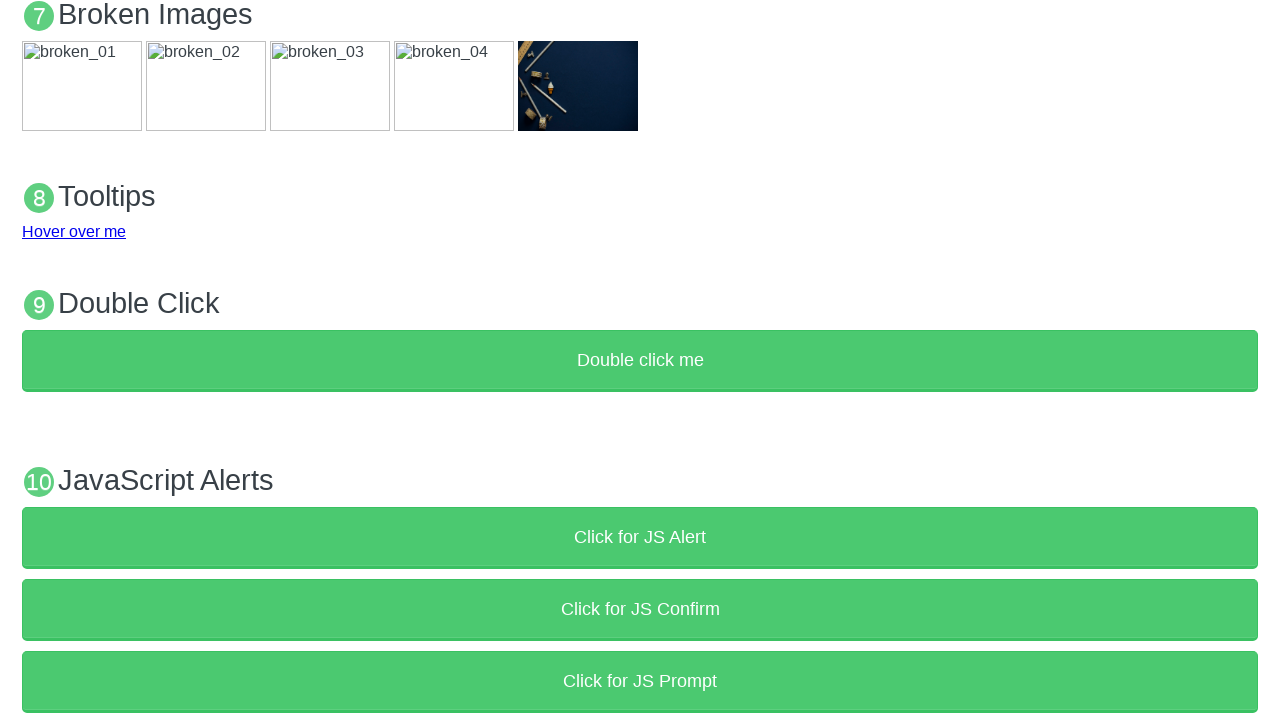

Double-clicked the button at (640, 361) on button:has-text('Double click me')
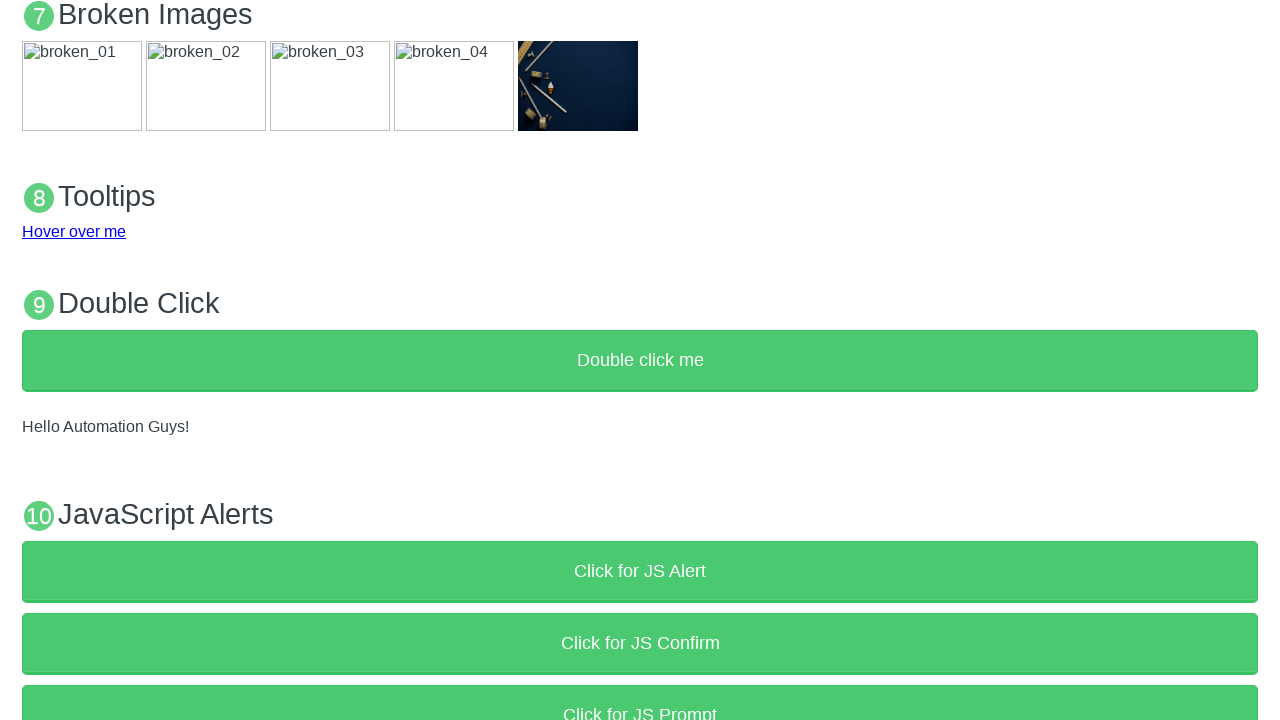

Waited for success message to appear
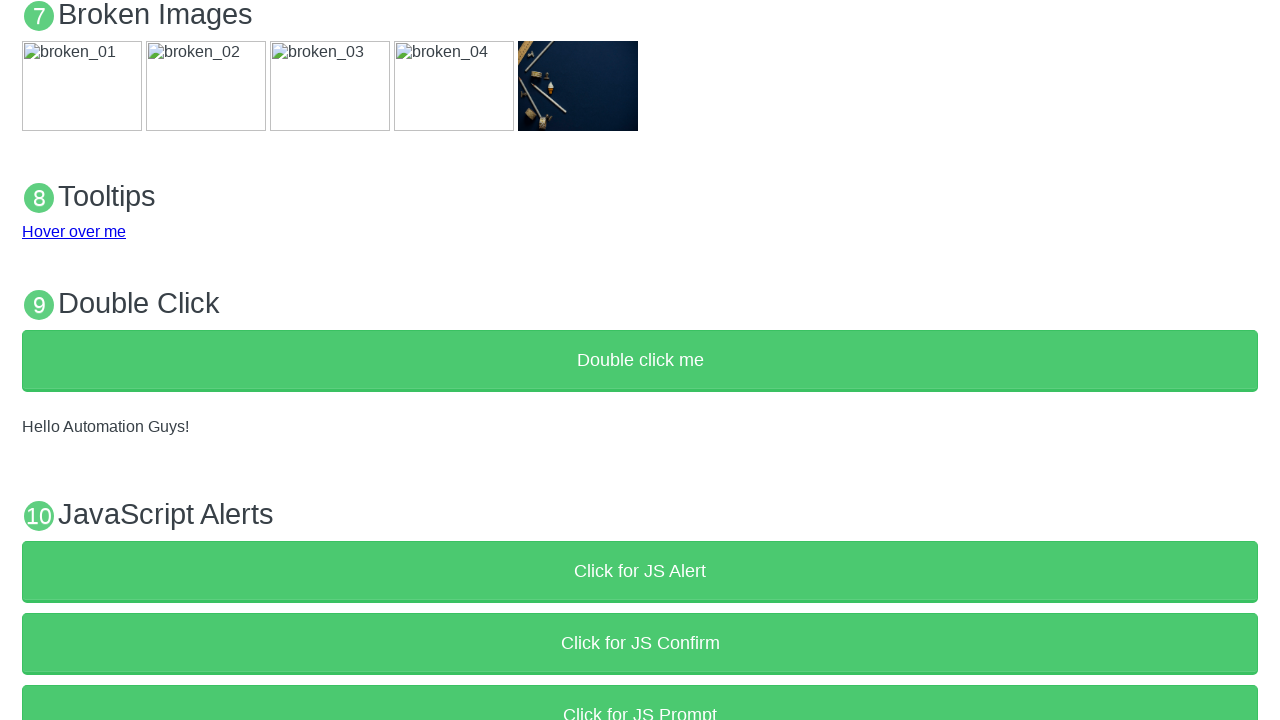

Verified success message is visible
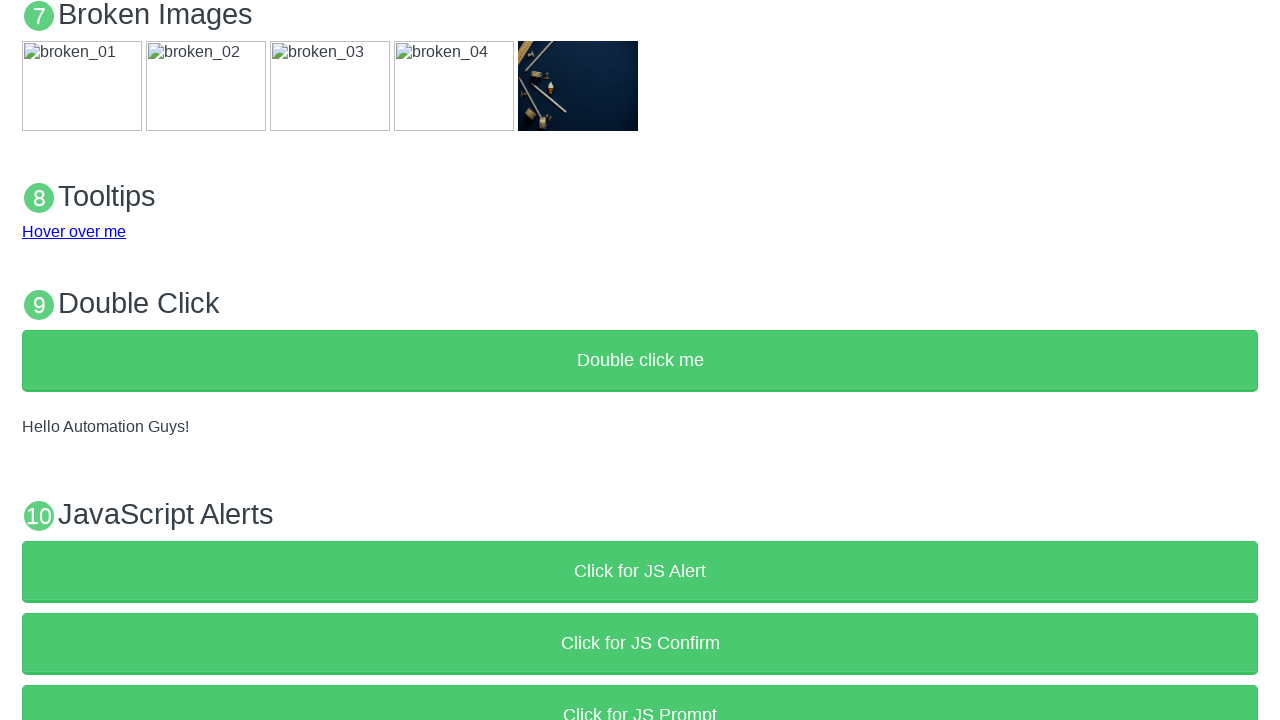

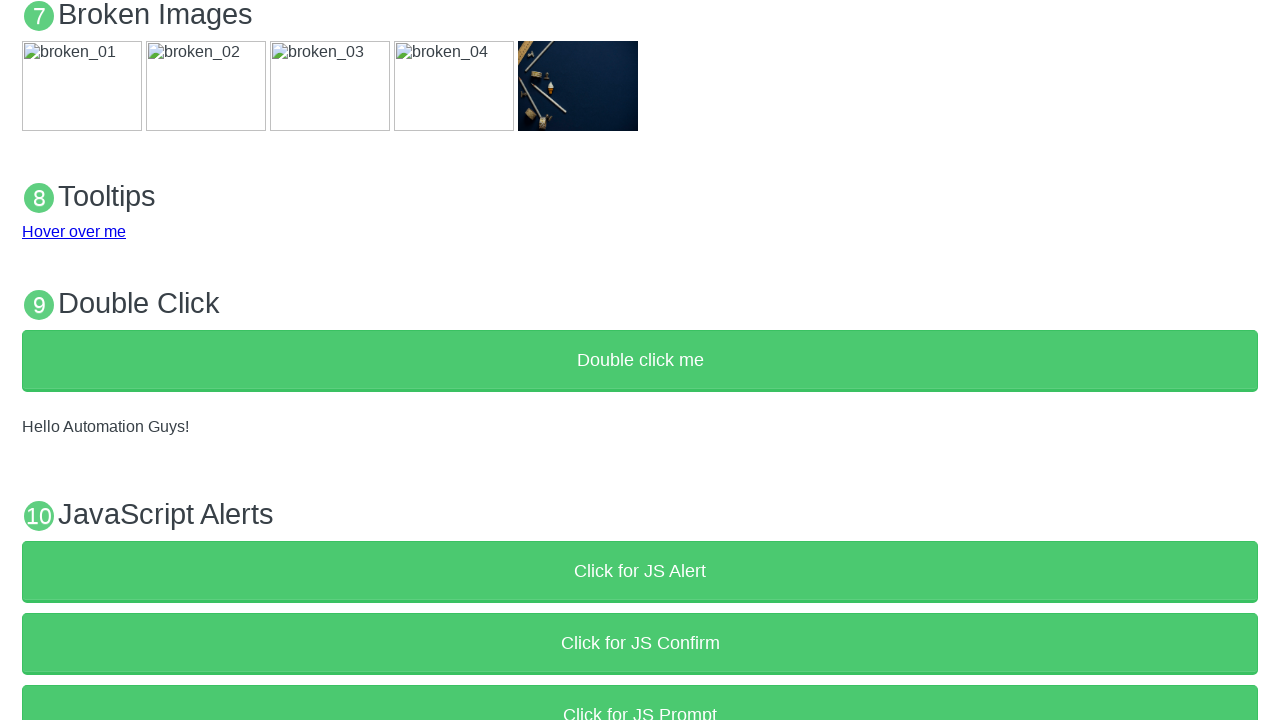